Tests selecting a radio button and filling an autocomplete field with a country name

Starting URL: https://www.rahulshettyacademy.com/AutomationPractice/

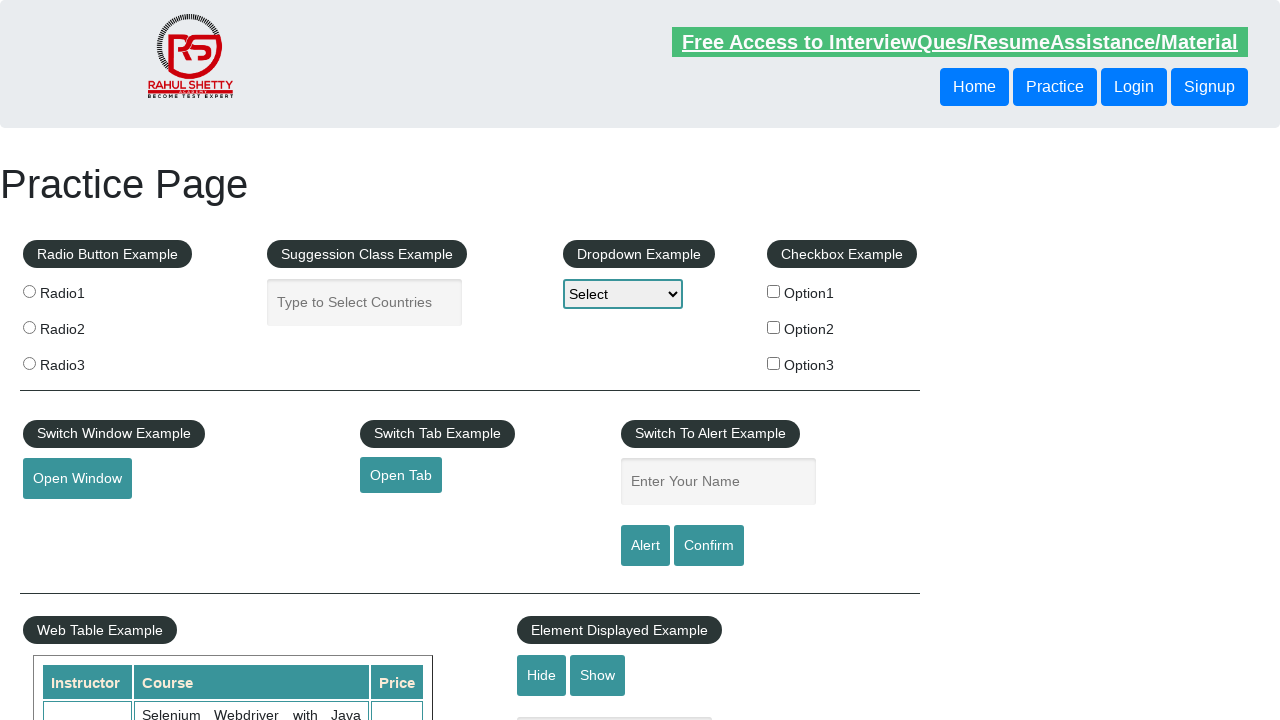

Clicked radio button option 2 at (29, 327) on input[value='radio2']
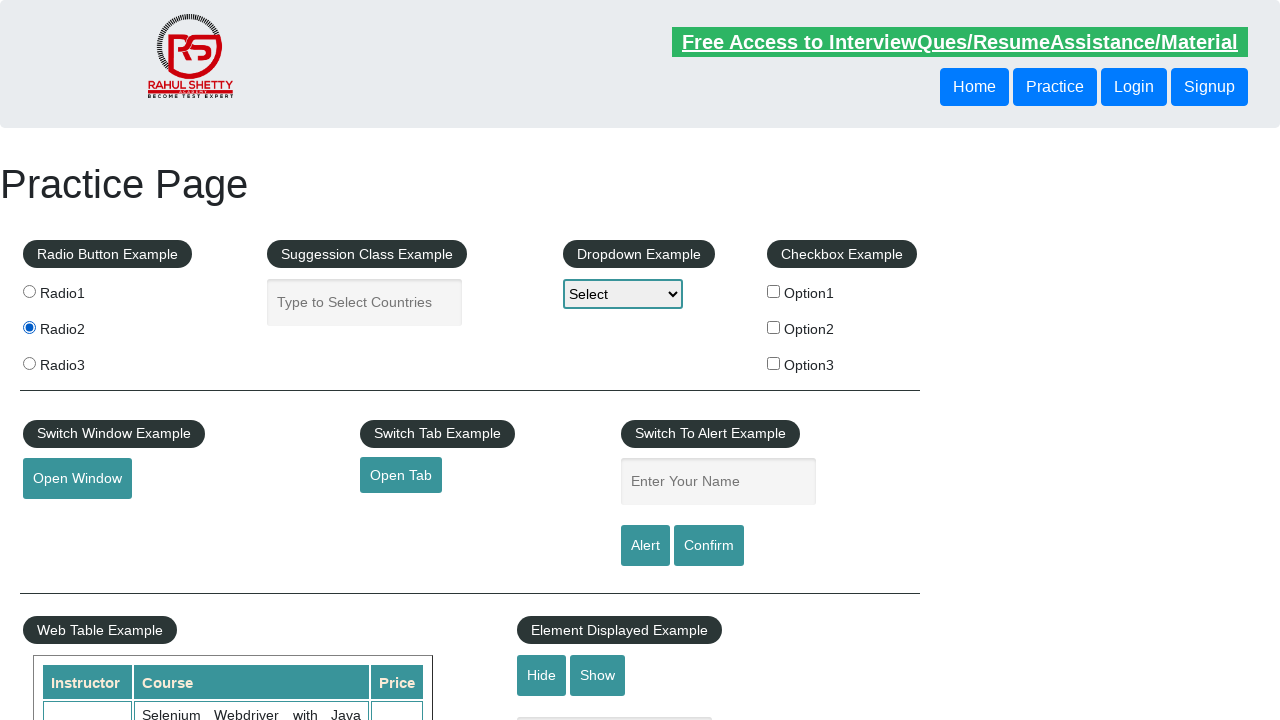

Filled autocomplete field with 'India' on #autocomplete
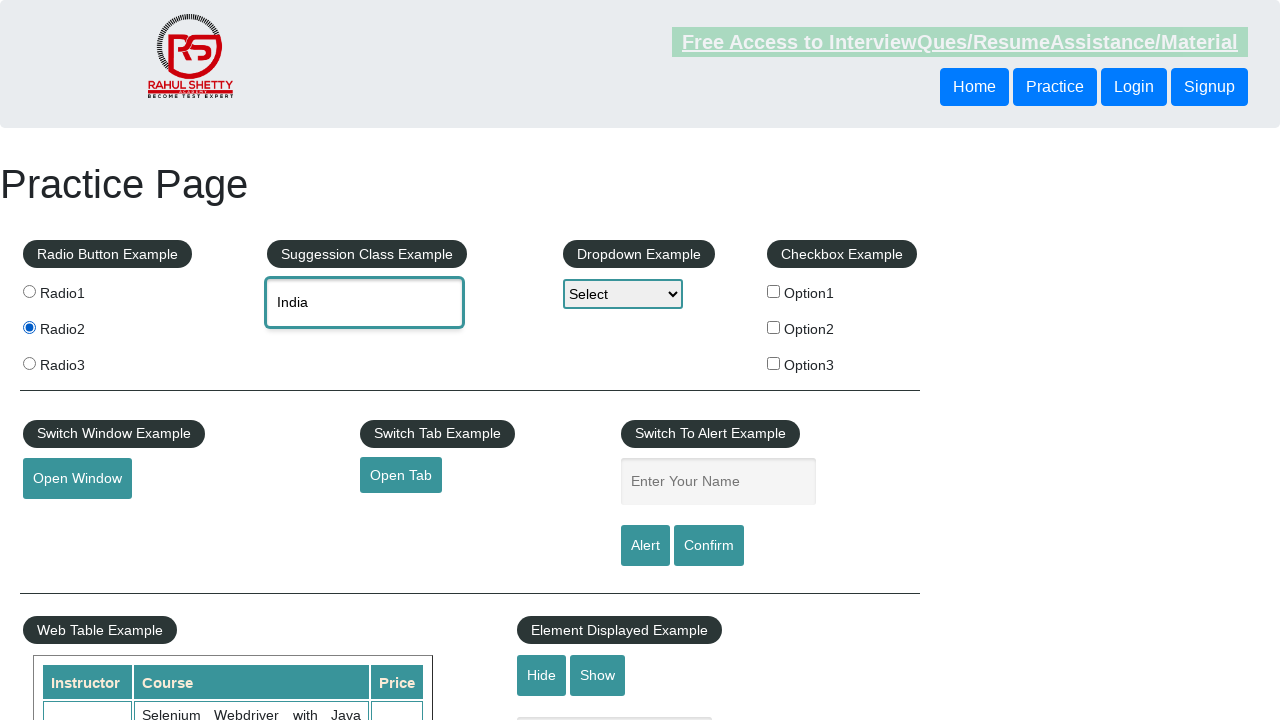

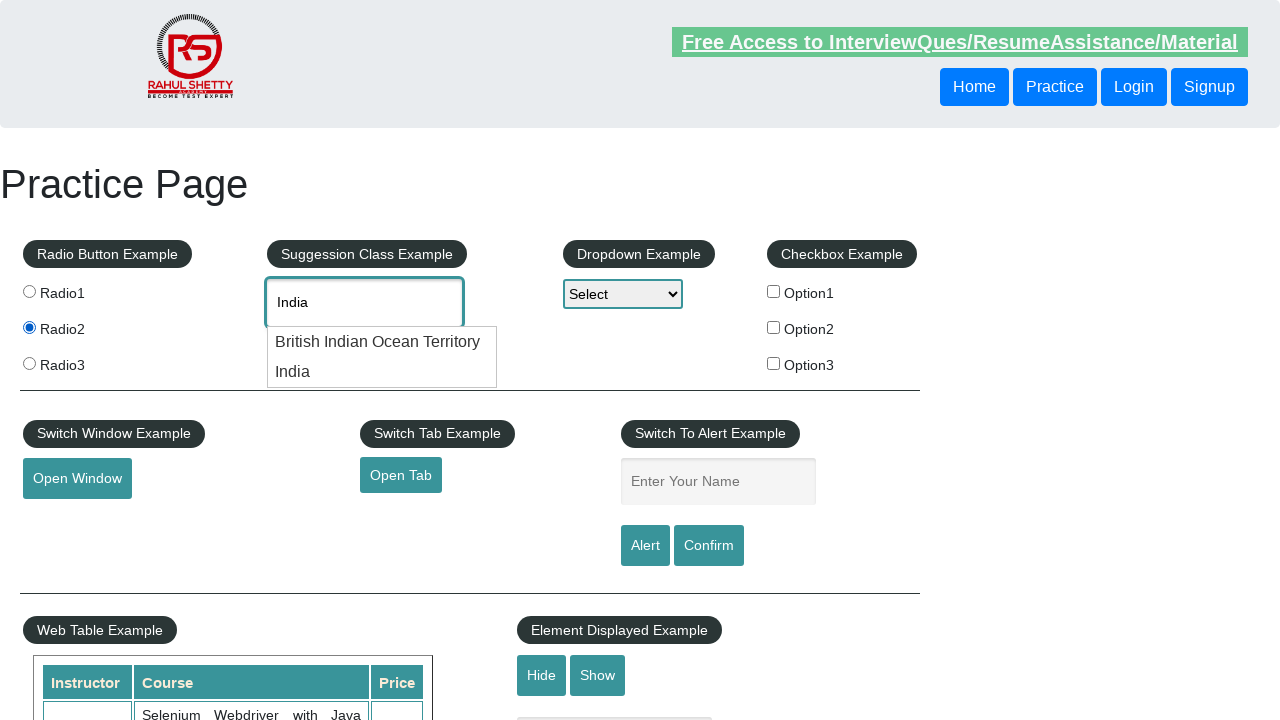